Tests login with no username but incorrect password

Starting URL: https://the-internet.herokuapp.com/login

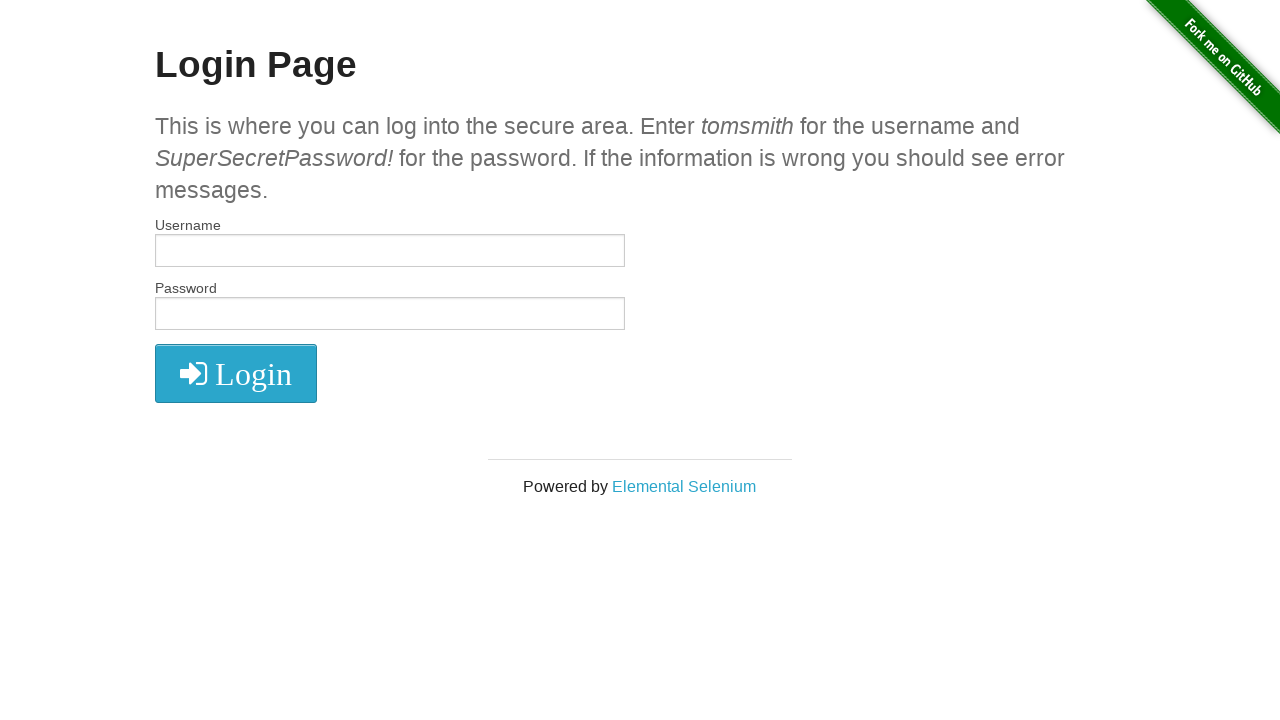

Filled password field with 'BadPassword' without entering username on input[name="password"]
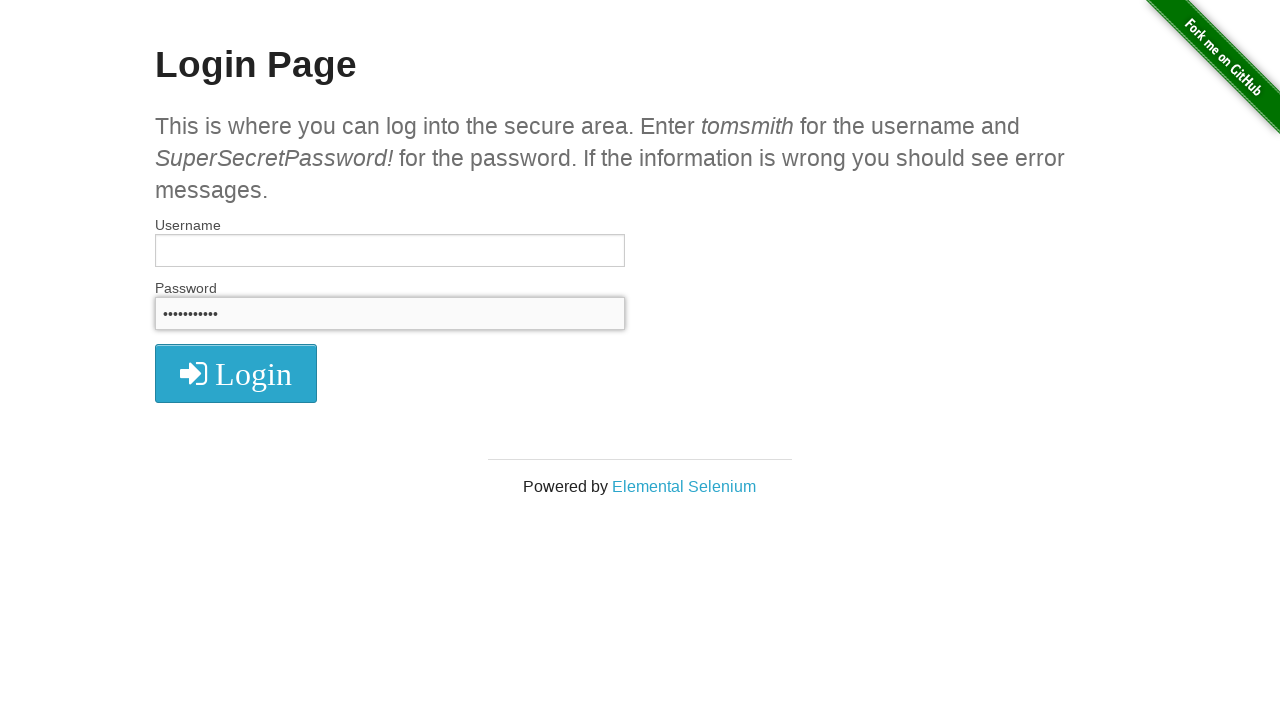

Clicked login button at (236, 373) on .radius
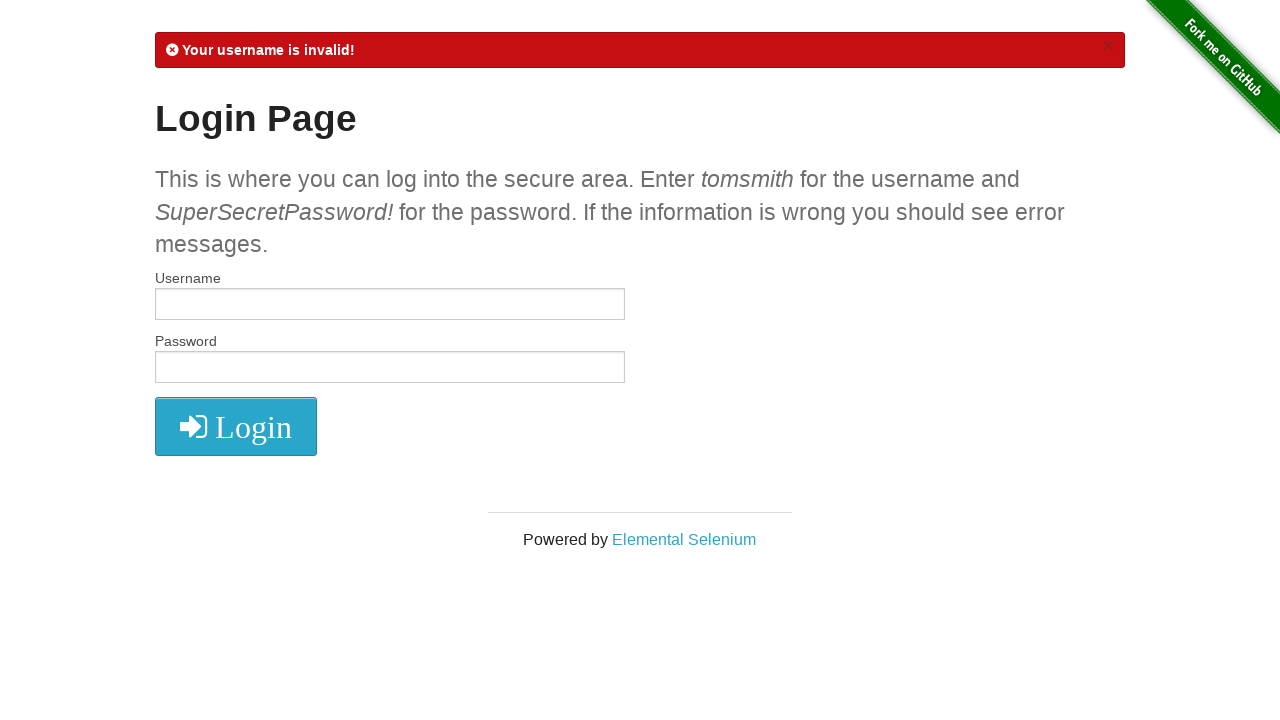

Error message displayed for login attempt with no username and incorrect password
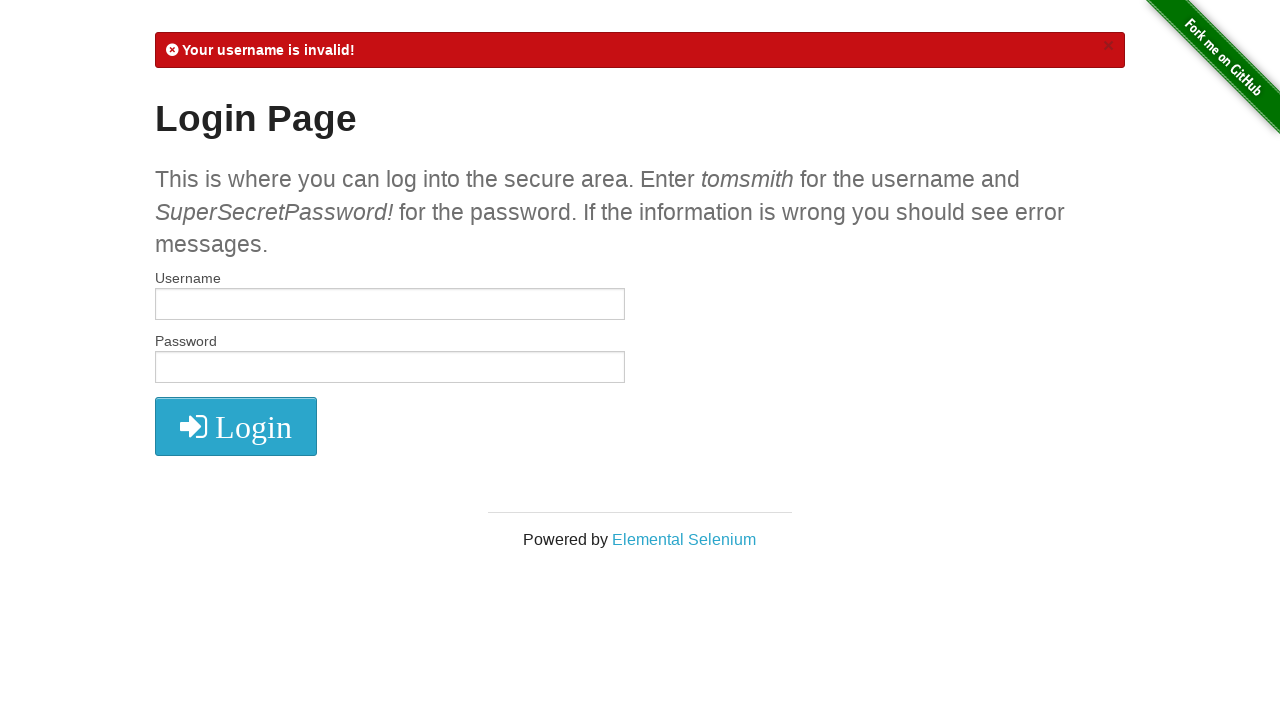

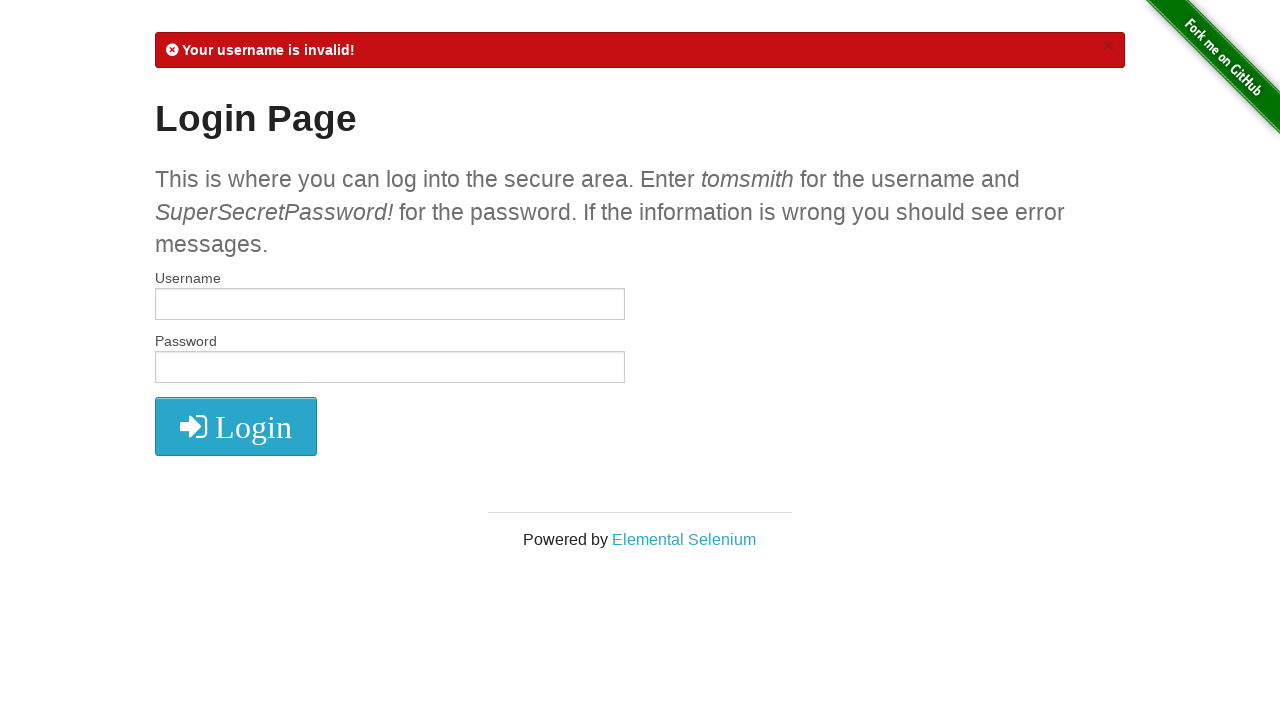